Tests the complete flight booking flow on BlazeDemo website, including searching for flights, selecting a flight, filling passenger details, and completing the purchase.

Starting URL: https://www.blazedemo.com

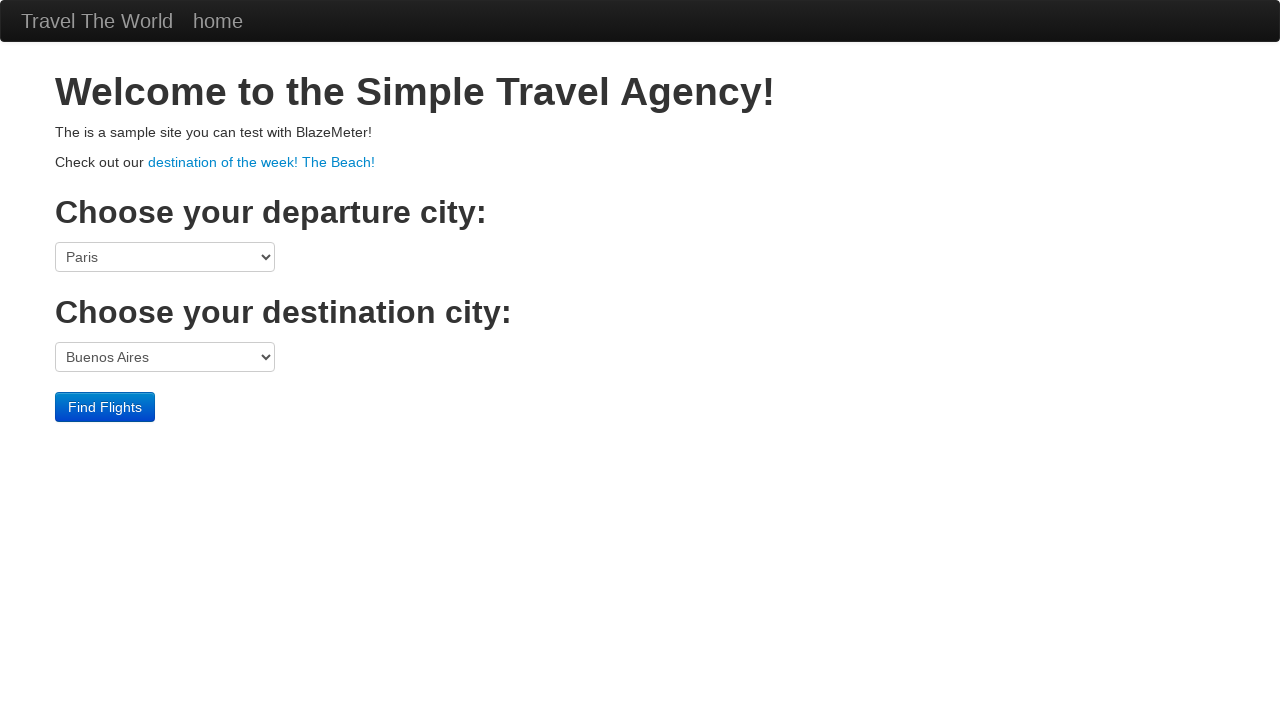

Selected Boston as departure city on select[name='fromPort']
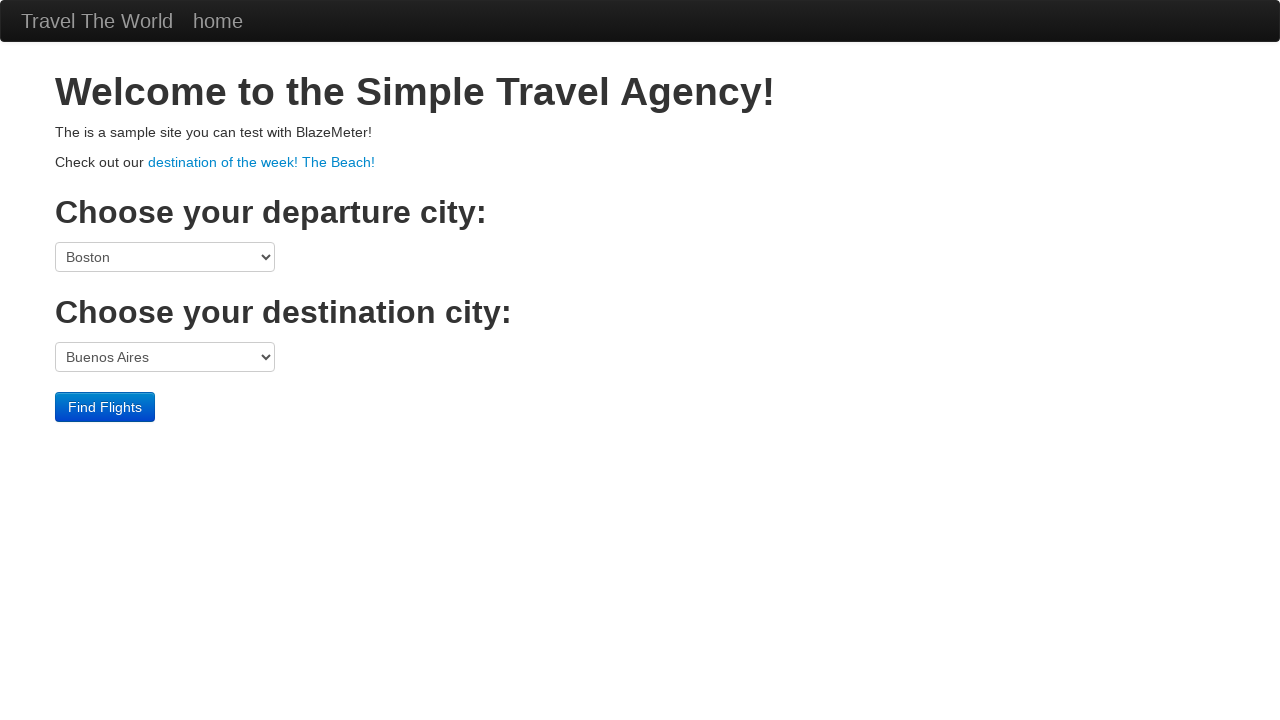

Selected New York as destination city on select[name='toPort']
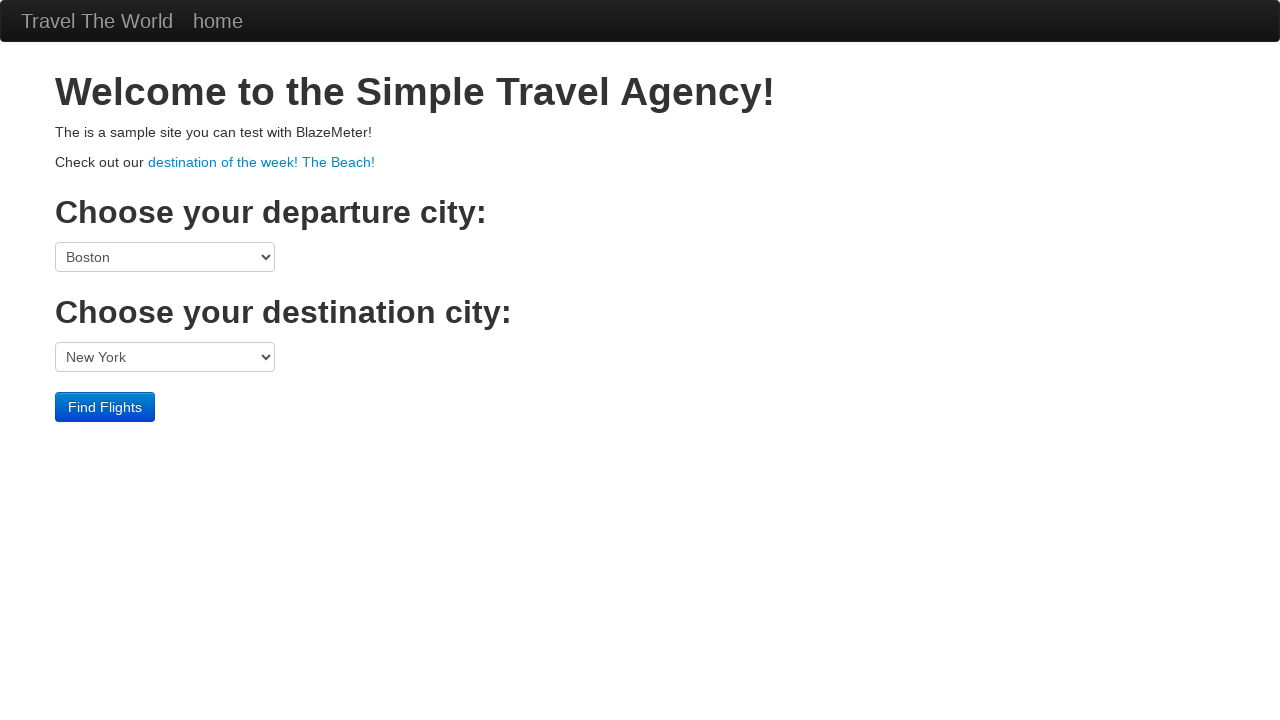

Clicked Find Flights button to search for available flights at (105, 407) on input.btn.btn-primary
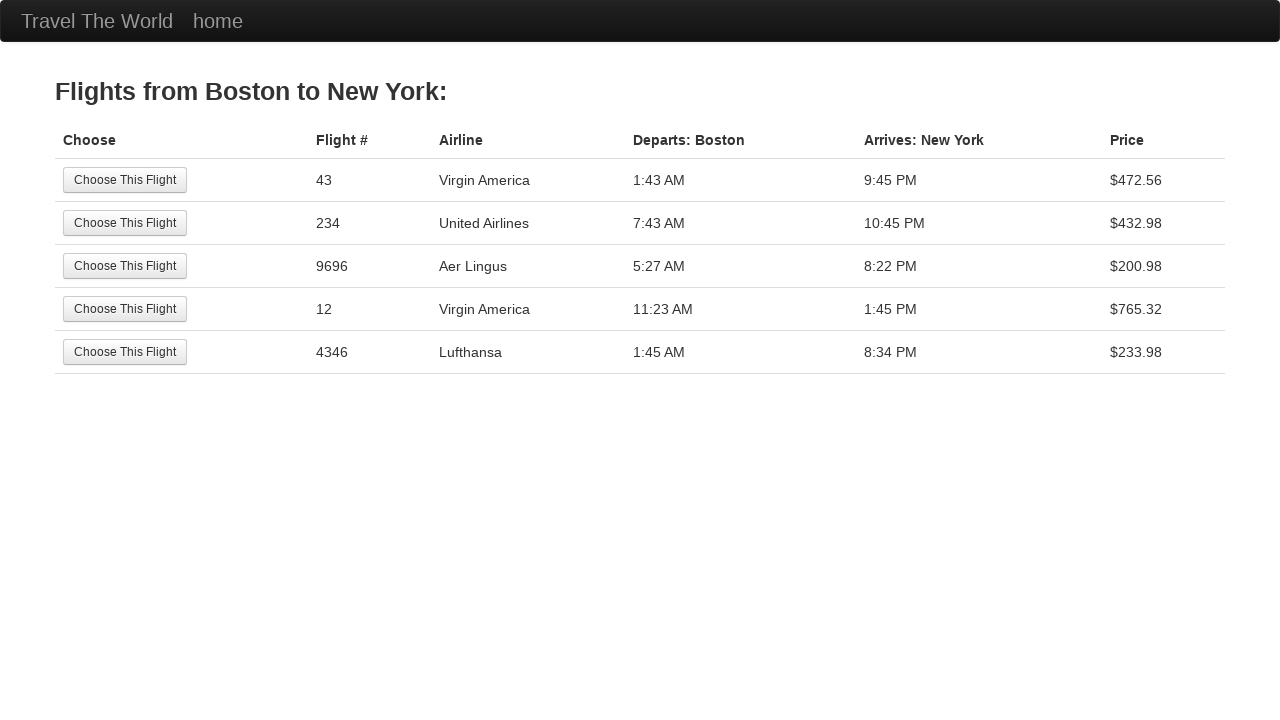

Selected a flight from the available options at (125, 180) on input[value='Choose This Flight']
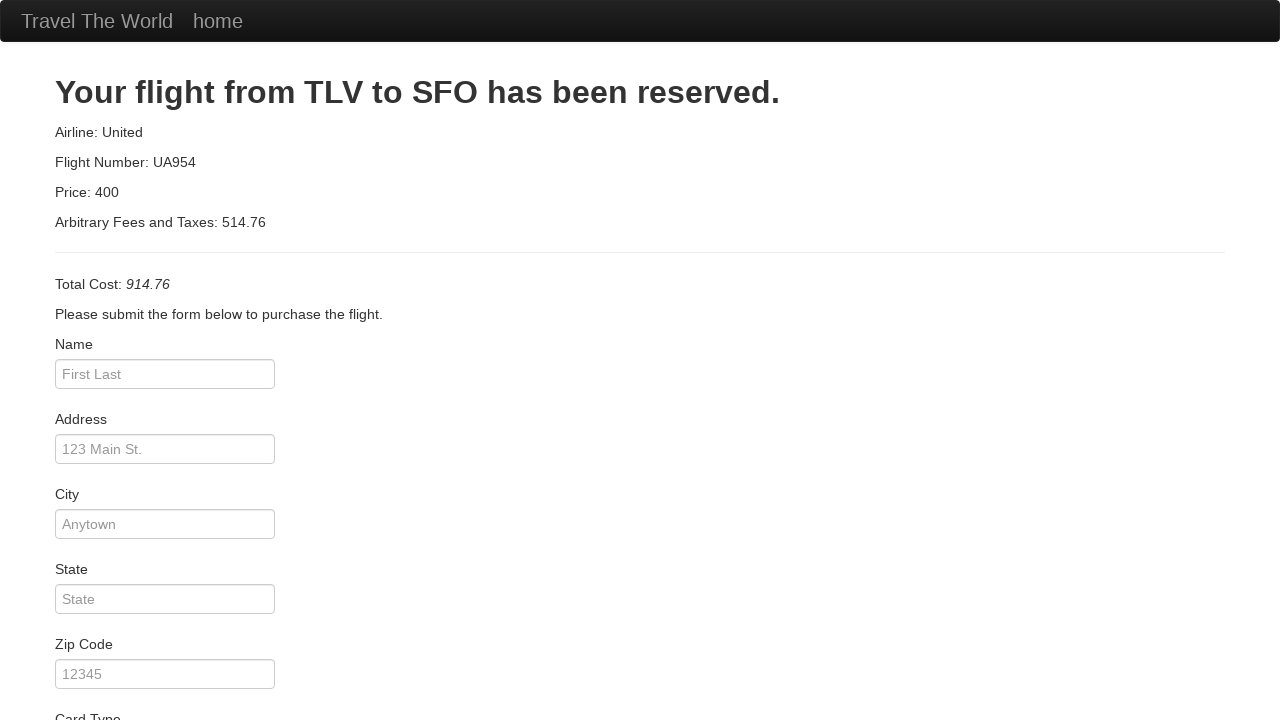

Filled passenger name as John Smith on #inputName
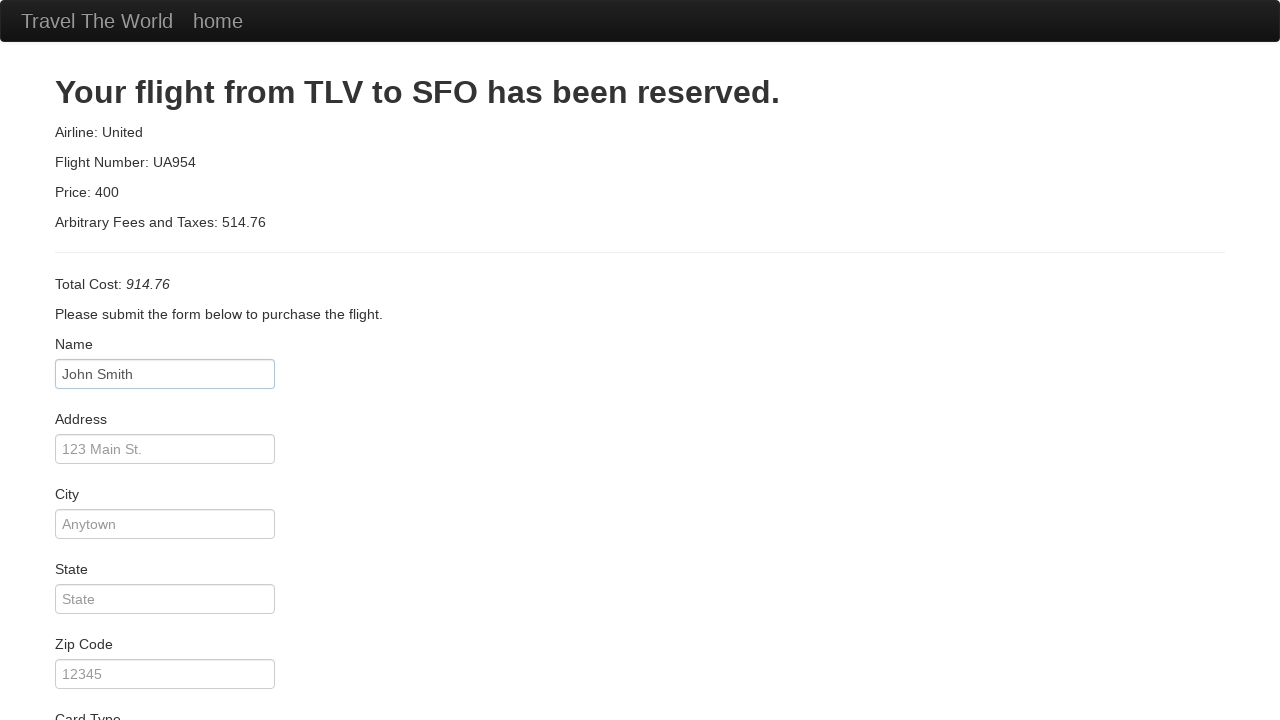

Filled address as 123 Main Street on #address
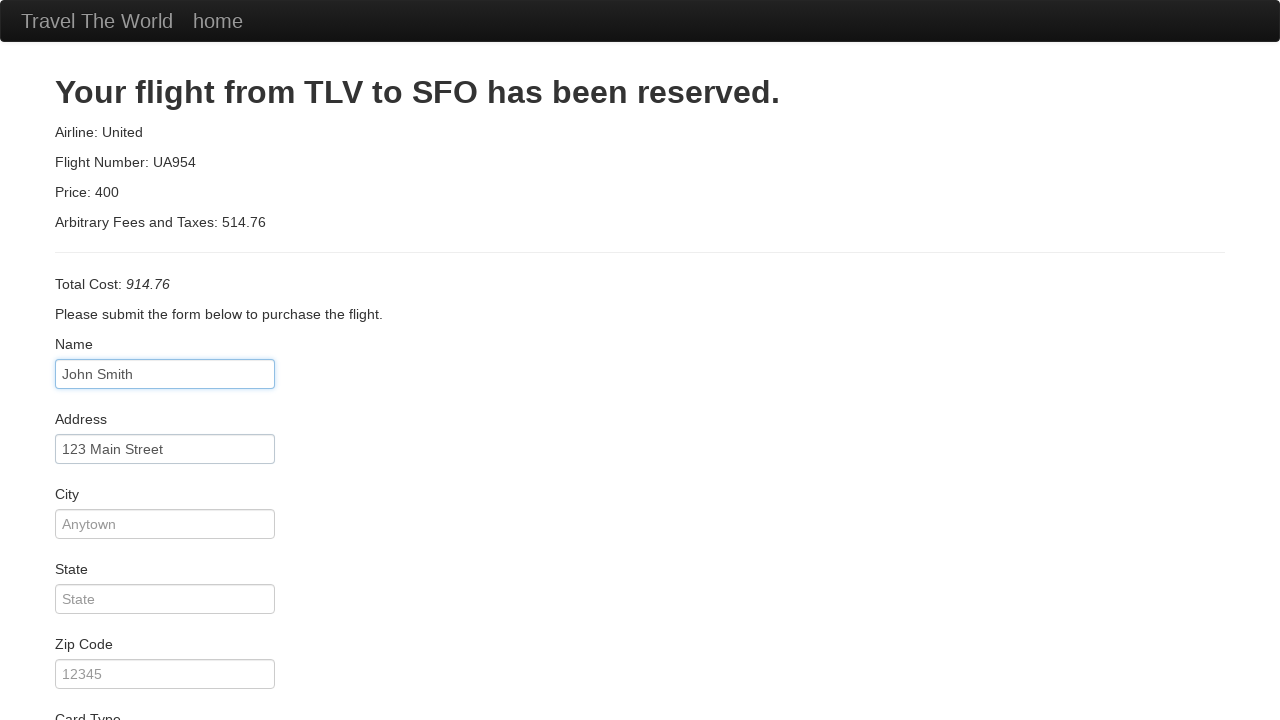

Filled city as Boston on #city
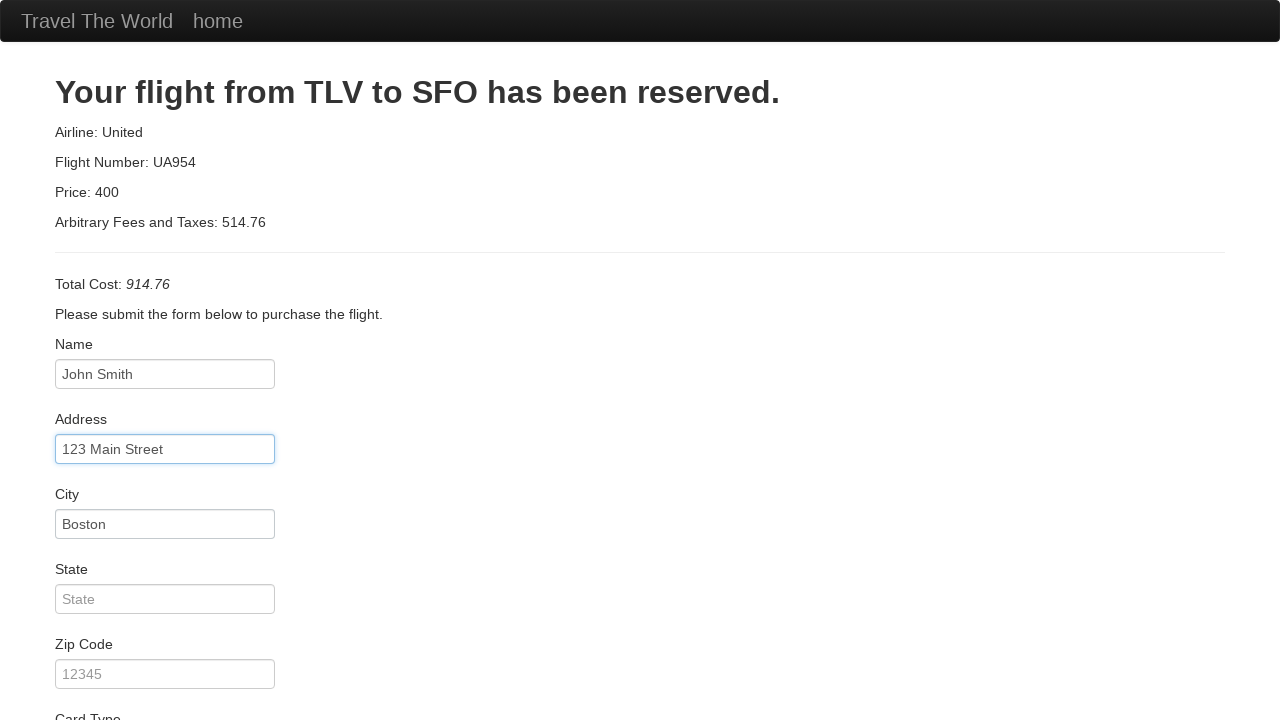

Filled state as MA on #state
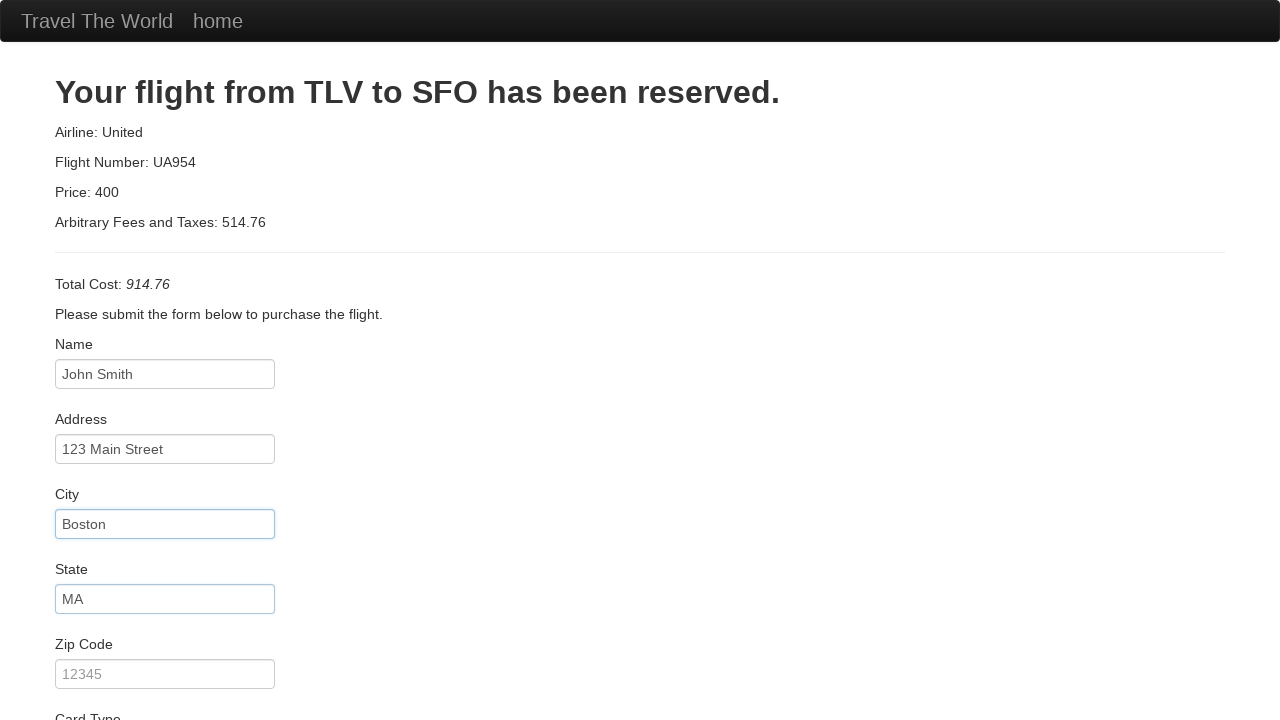

Filled zip code as 02134 on #zipCode
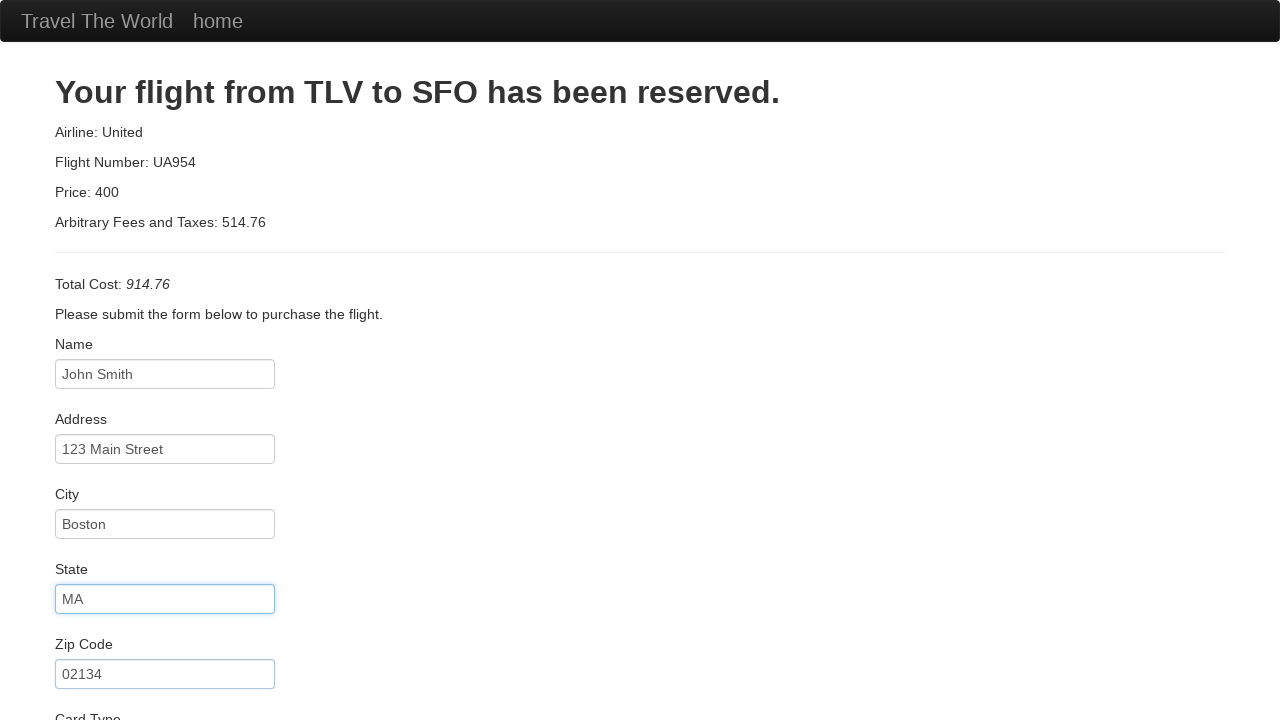

Selected Visa as card type on select[name='cardType']
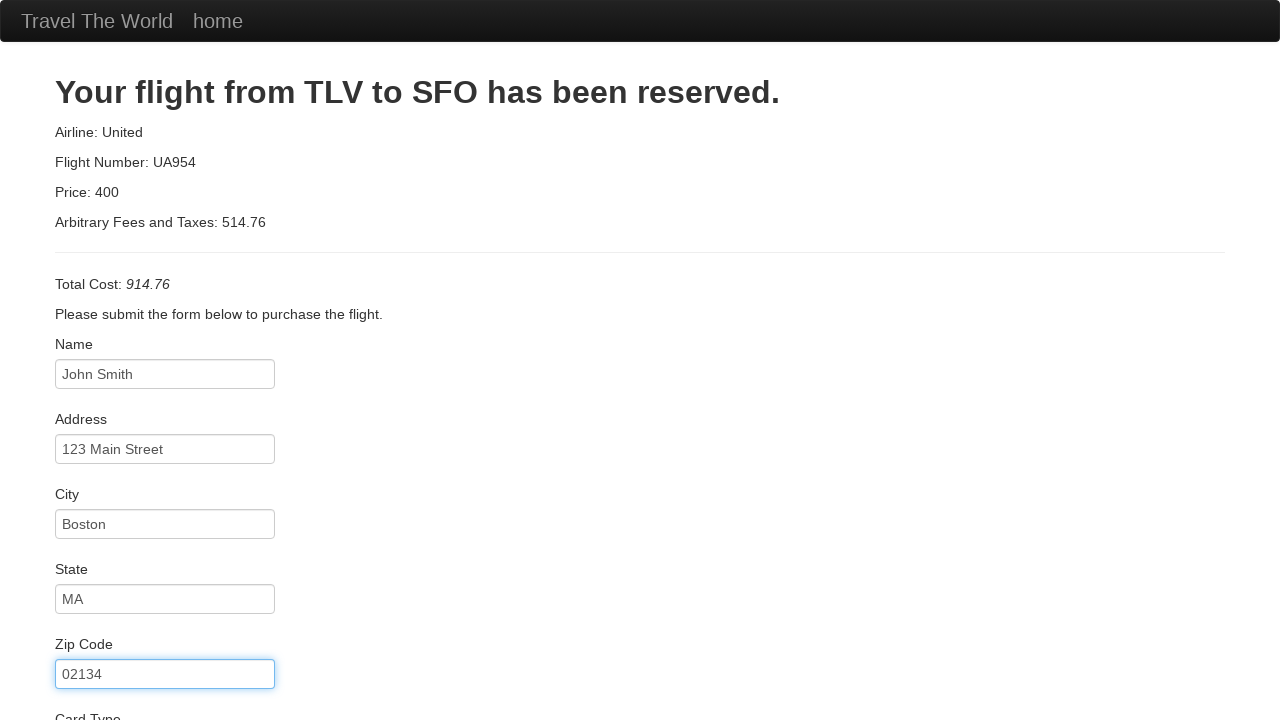

Filled credit card number on #creditCardNumber
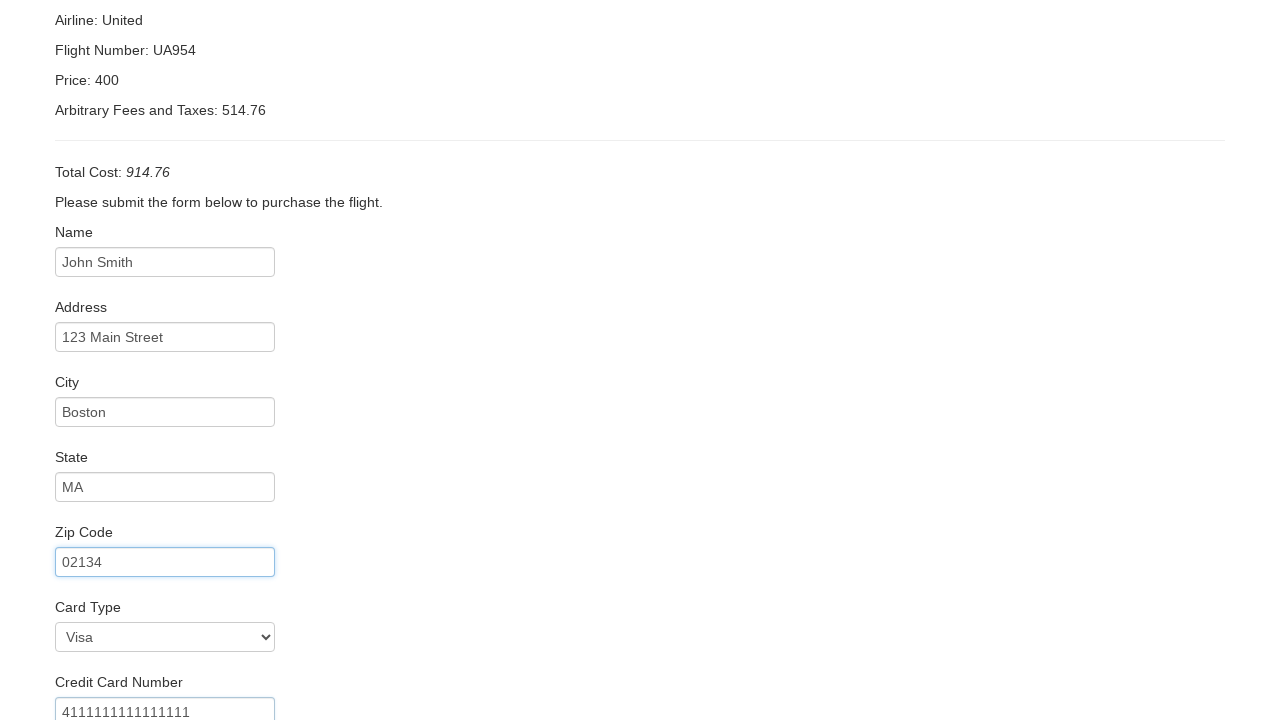

Filled credit card expiration month as 12 on #creditCardMonth
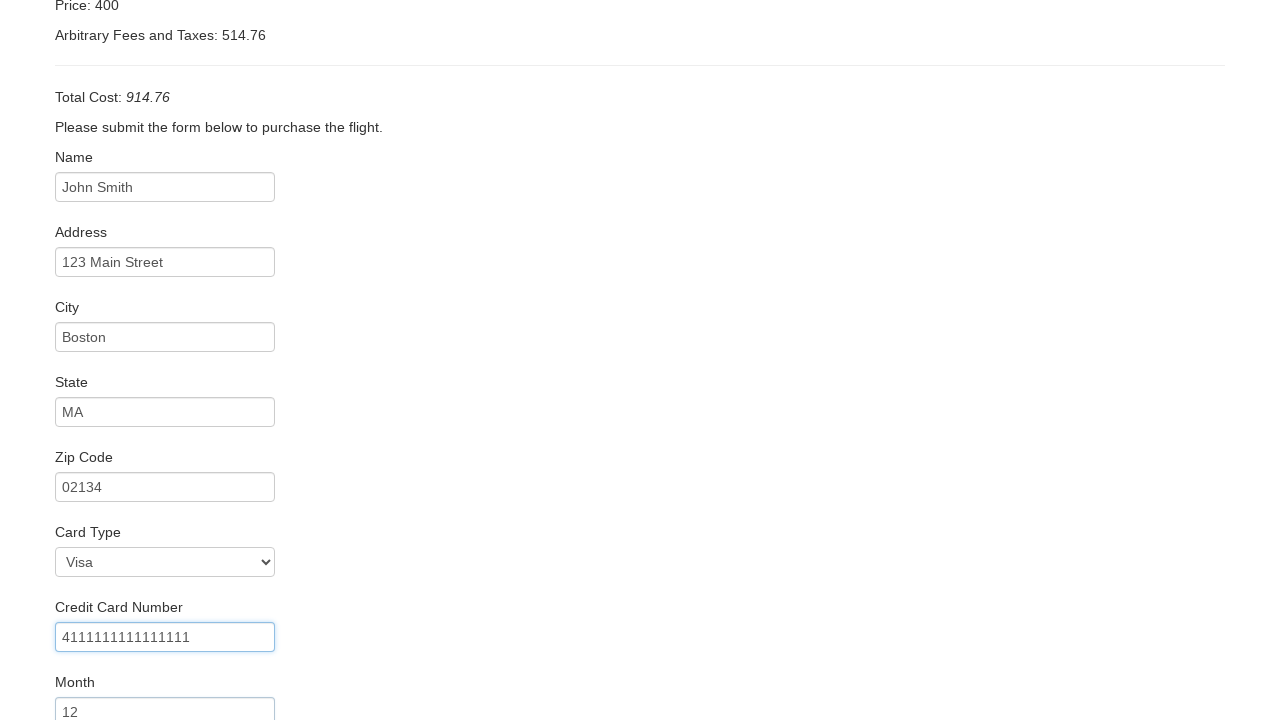

Filled credit card expiration year as 2025 on #creditCardYear
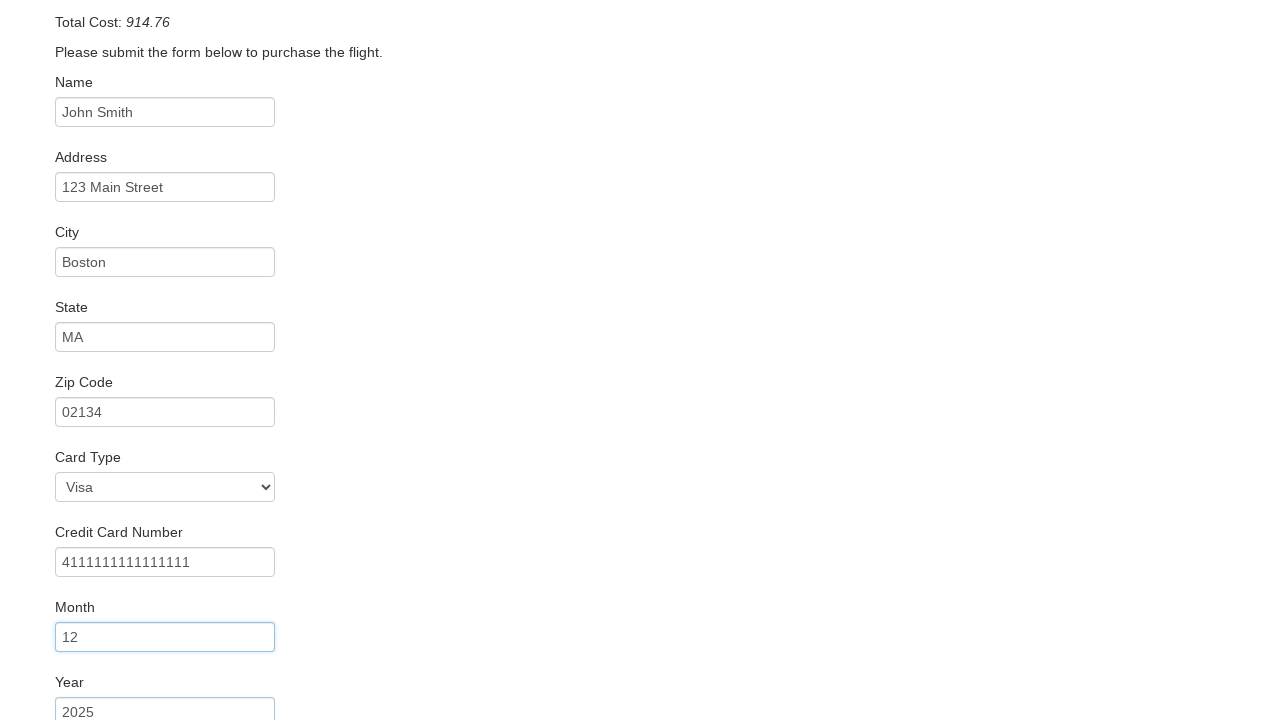

Filled name on card as John Smith on #nameOnCard
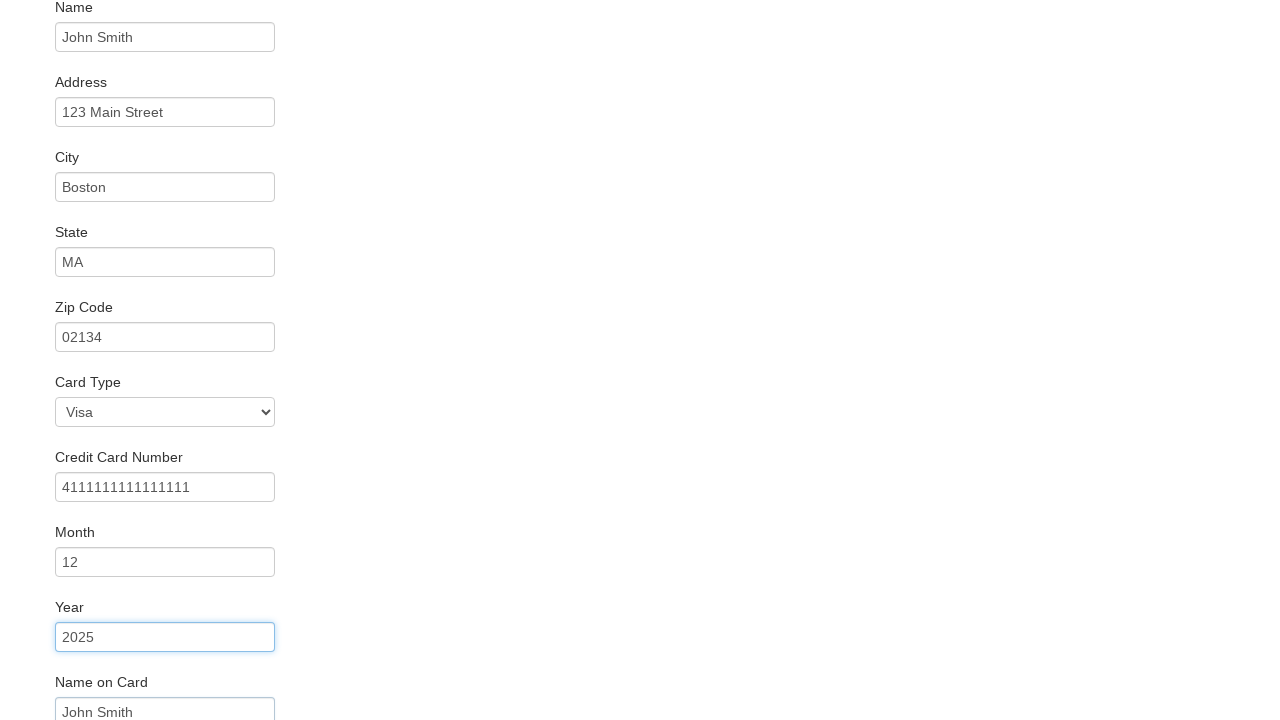

Checked remember me checkbox at (62, 656) on #rememberMe
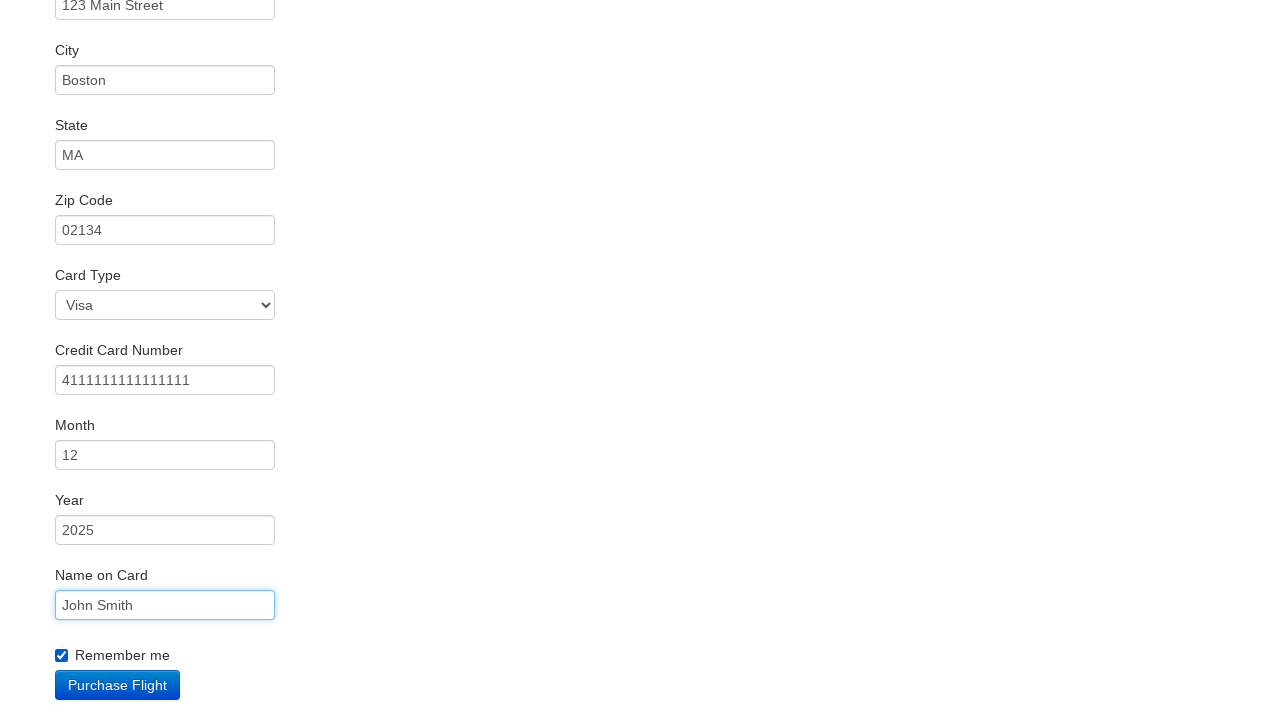

Clicked Purchase Flight button to complete booking at (118, 685) on input.btn.btn-primary
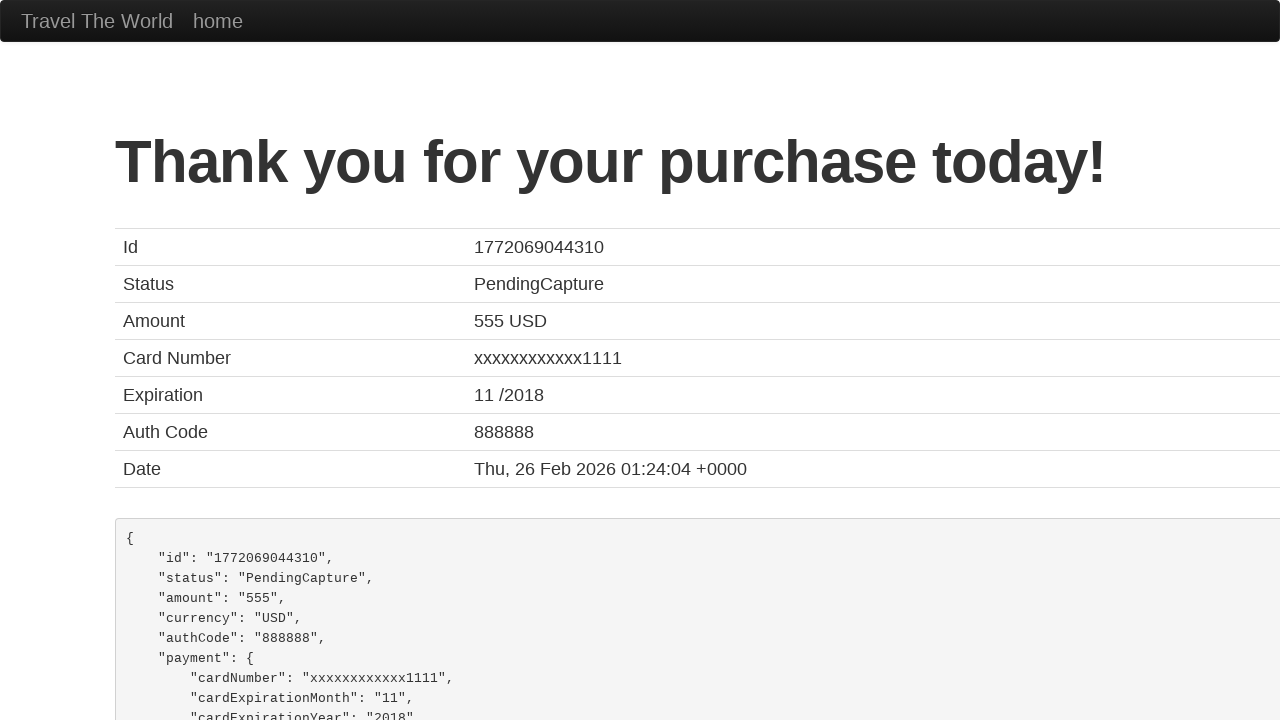

Flight booking confirmed - thank you page displayed
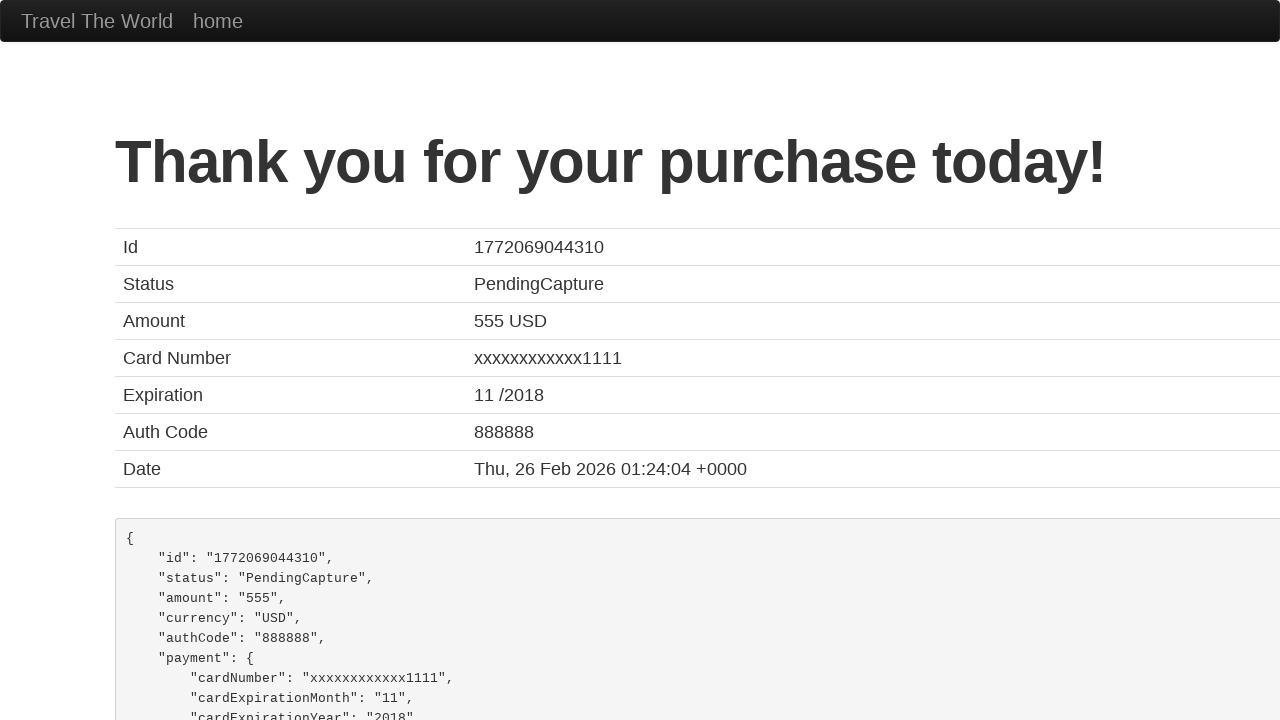

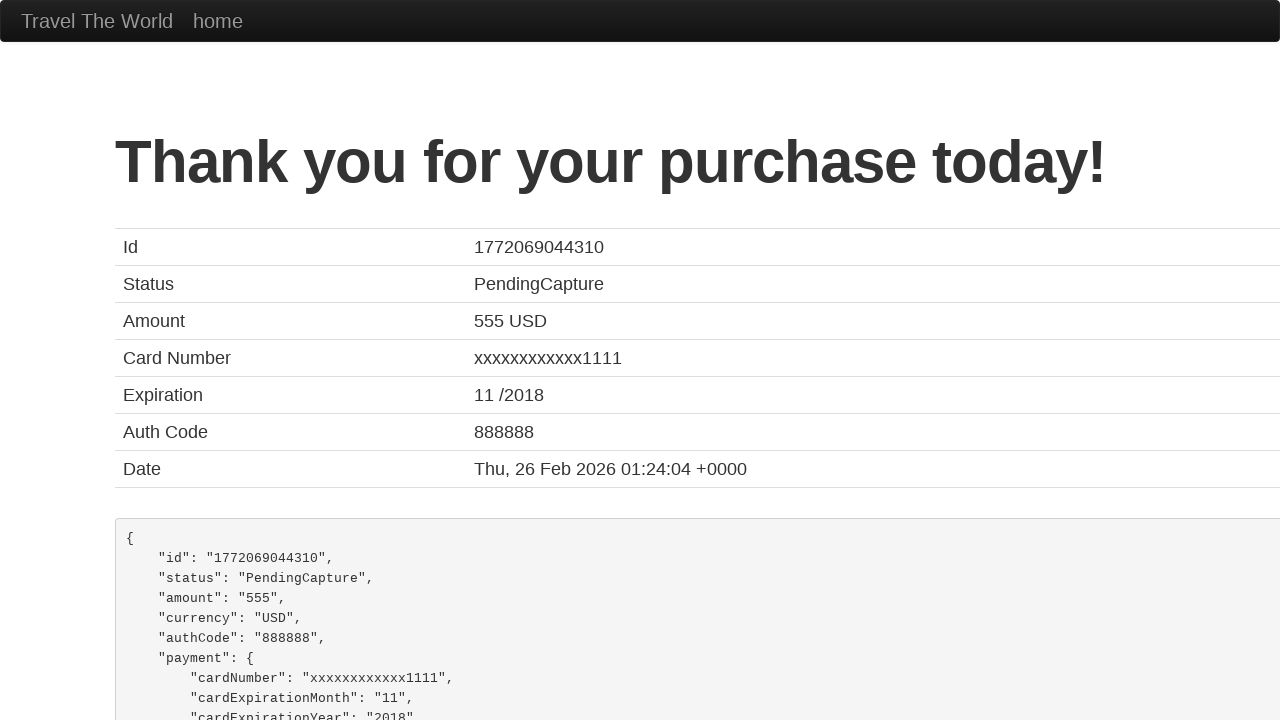